Navigates to Shiva Concept Solution website and then to Shiva Tutorials website

Starting URL: https://www.shivaconceptsolution.com

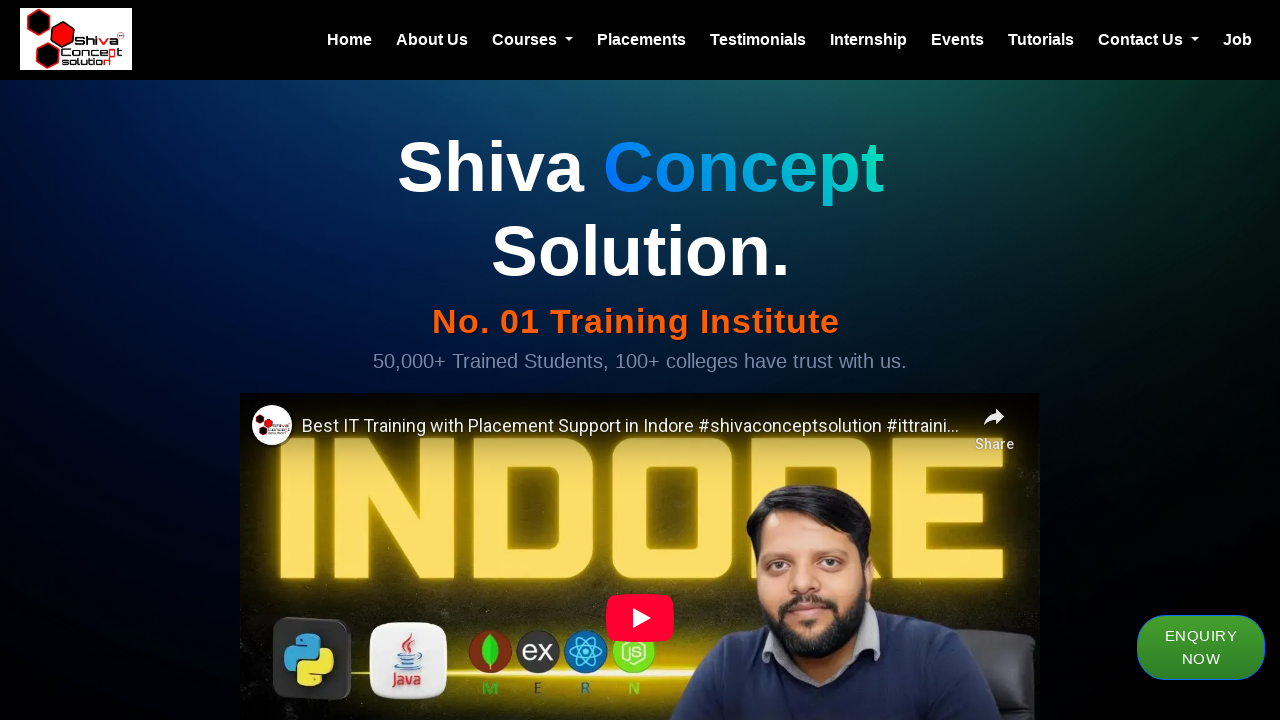

Navigated to Shiva Tutorials website at https://www.shivatutorials.com/
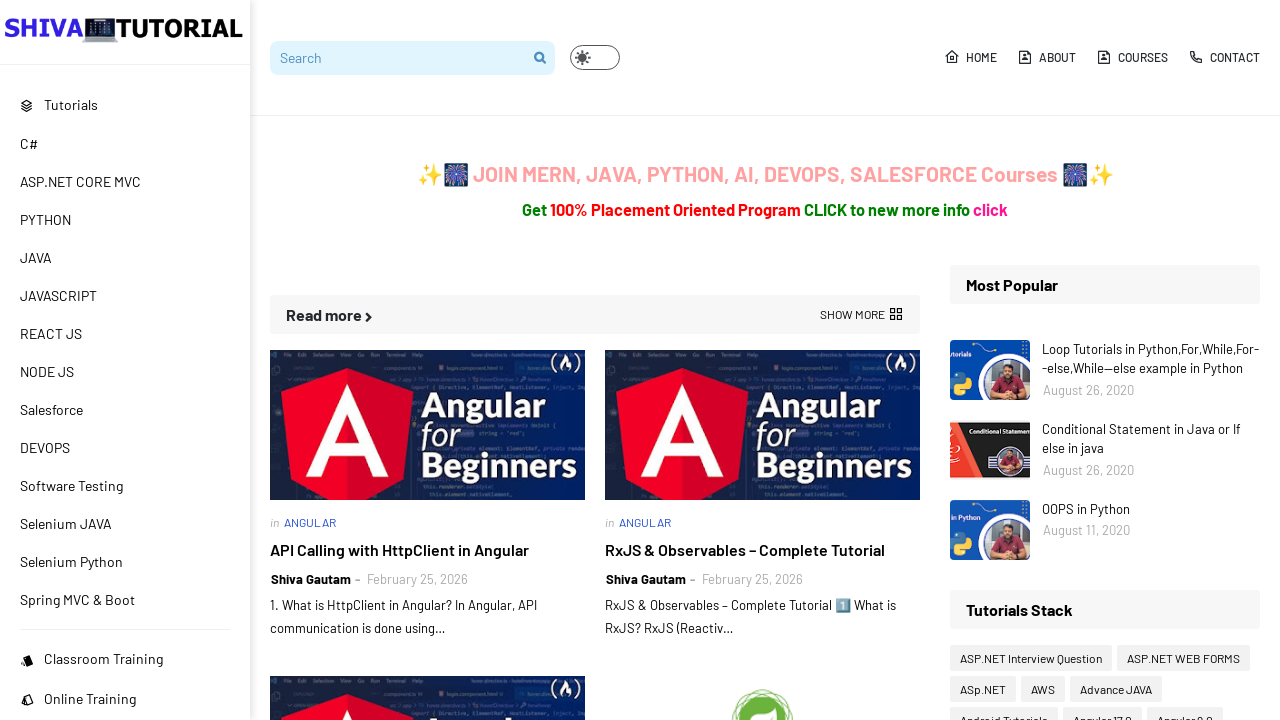

Waited 2 seconds for page to load
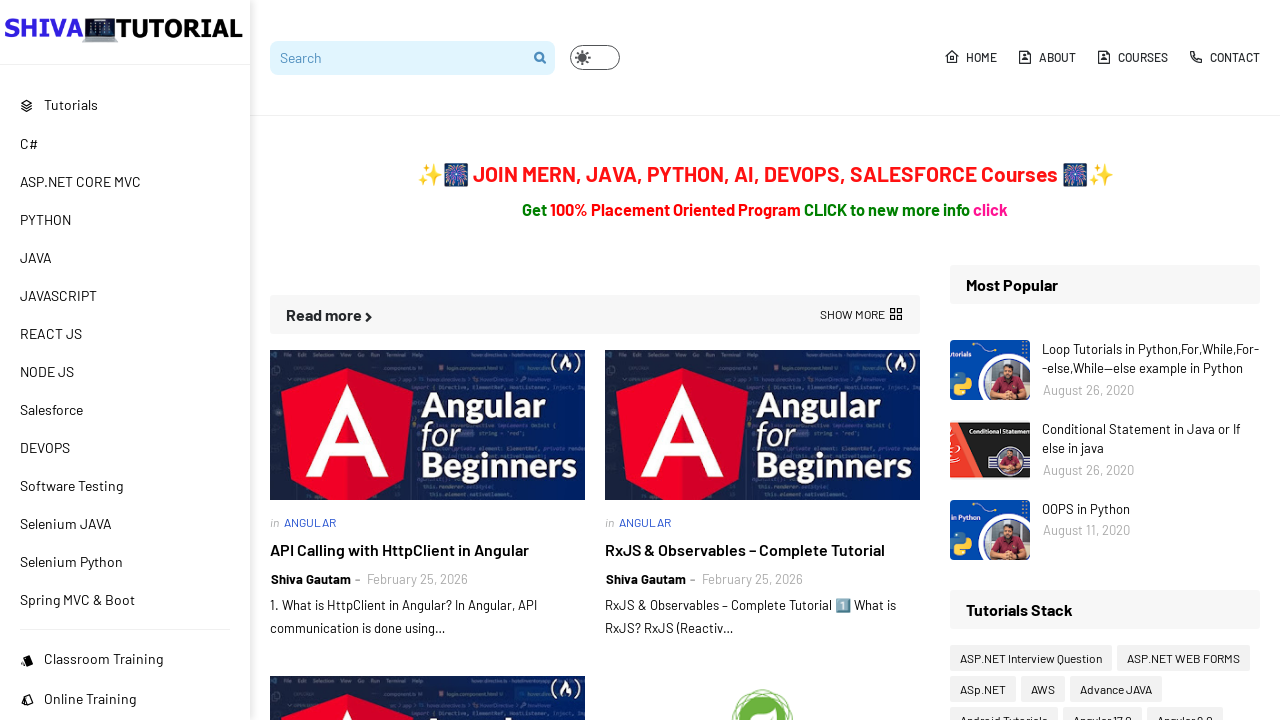

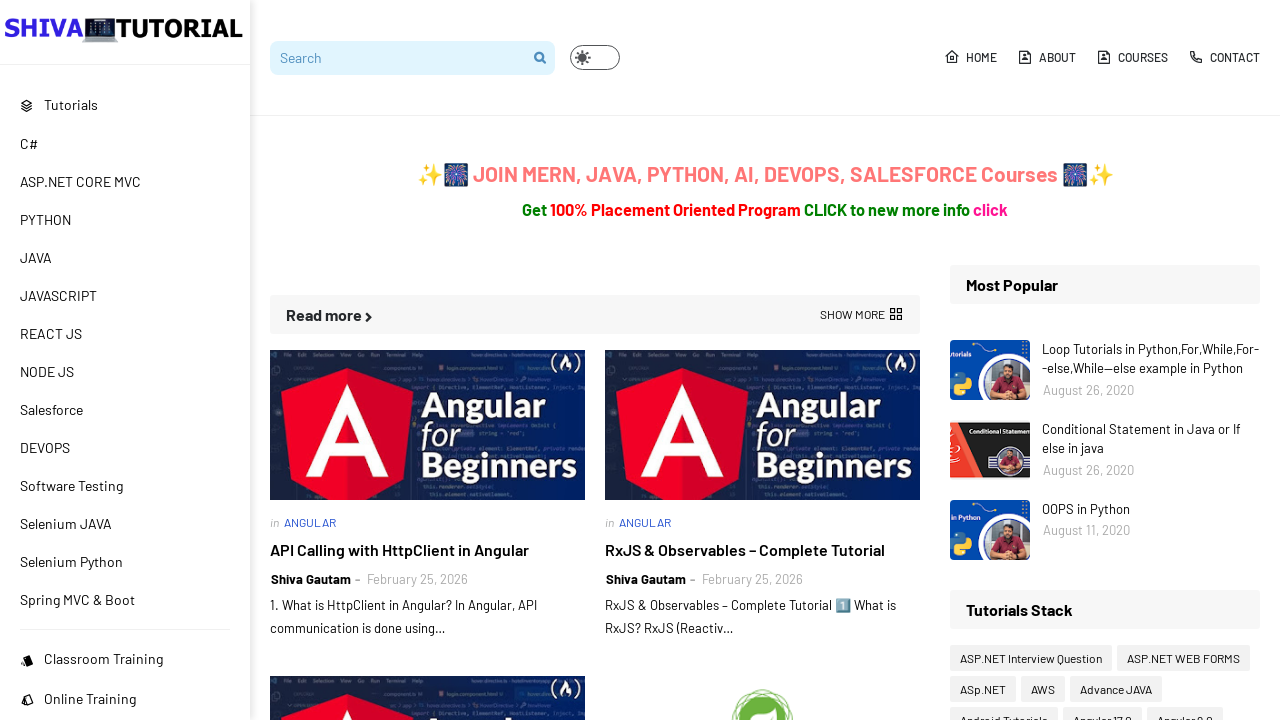